Tests CVC validation by submitting the form with an invalid CVC code and verifying the appropriate error message appears

Starting URL: https://sandbox.cardpay.com/MI/cardpayment2.html?orderXml=PE9SREVSIFdBTExFVF9JRD0nODI5OScgT1JERVJfTlVNQkVSPSc0NTgyMTEnIEFNT1VOVD0nMjkxLjg2JyBDVVJSRU5DWT0nRVVSJyAgRU1BSUw9J2N1c3RvbWVyQGV4YW1wbGUuY29tJz4KPEFERFJFU1MgQ09VTlRSWT0nVVNBJyBTVEFURT0nTlknIFpJUD0nMTAwMDEnIENJVFk9J05ZJyBTVFJFRVQ9JzY3NyBTVFJFRVQnIFBIT05FPSc4NzY5OTA5MCcgVFlQRT0nQklMTElORycvPgo8L09SREVSPg==&sha512=998150a2b27484b776a1628bfe7505a9cb430f276dfa35b14315c1c8f03381a90490f6608f0dcff789273e05926cd782e1bb941418a9673f43c47595aa7b8b0d

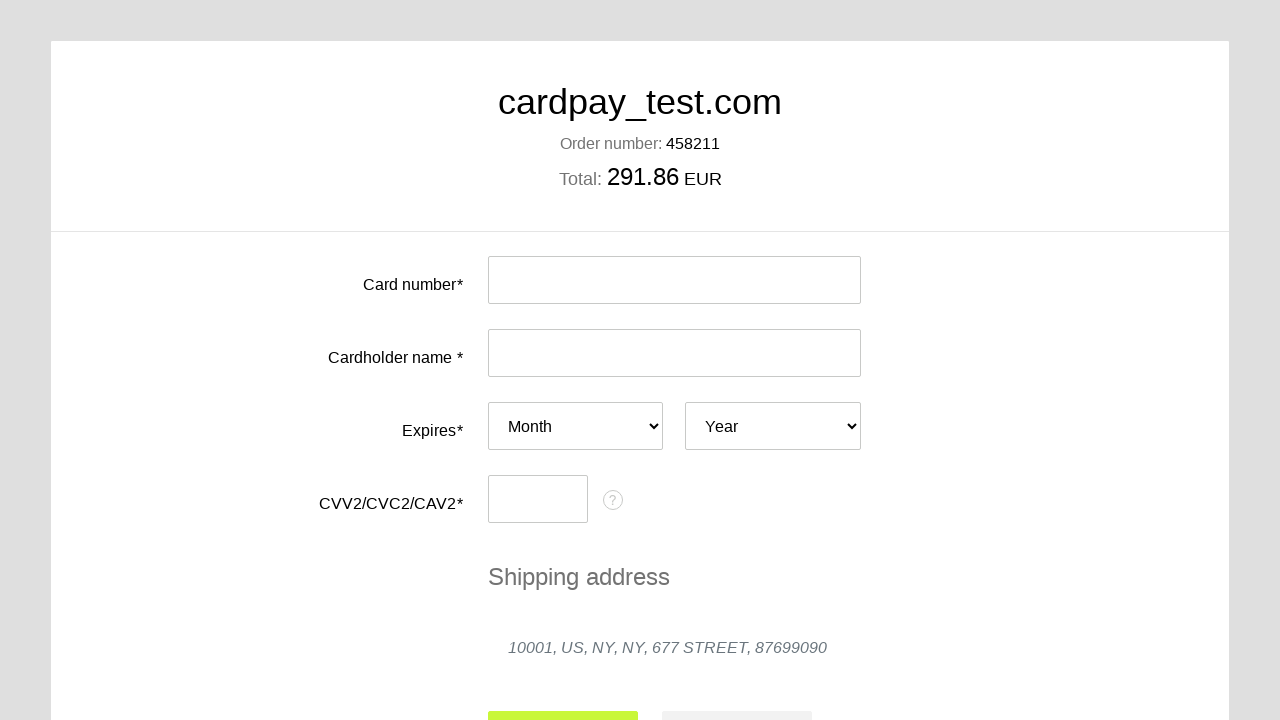

Clicked on card number input field at (674, 280) on #input-card-number
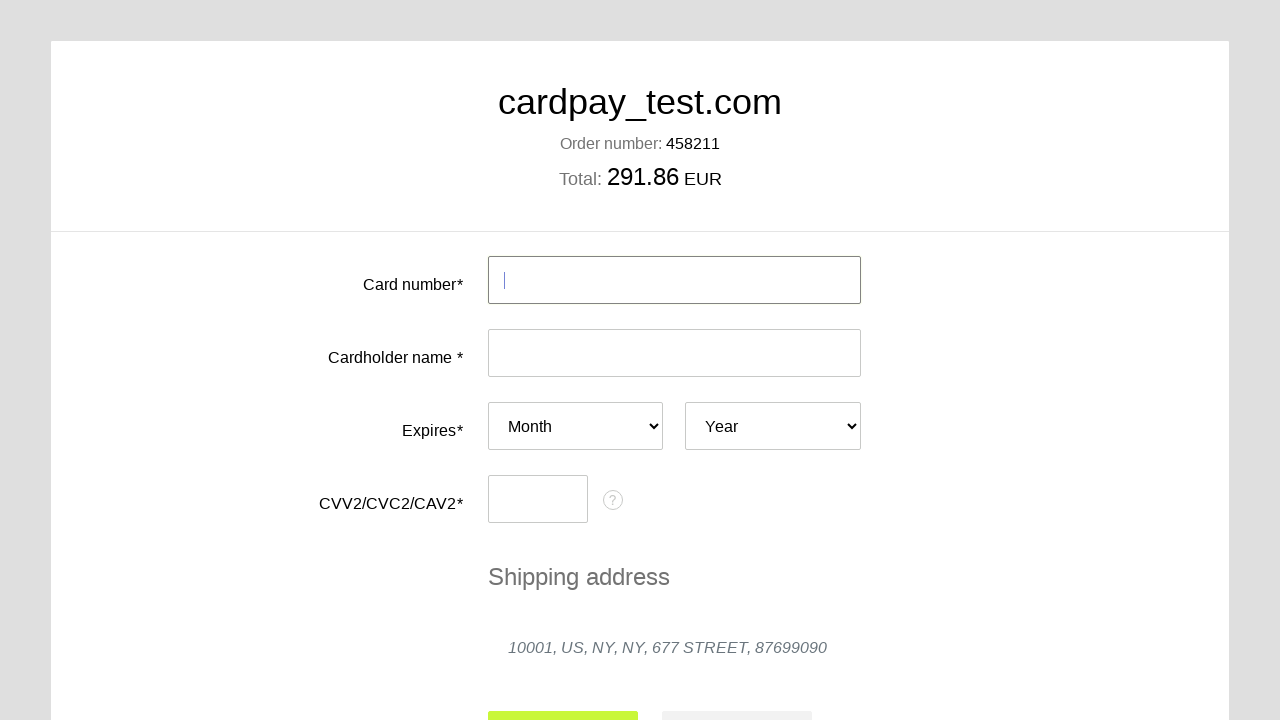

Filled card number field with valid test card number on #input-card-number
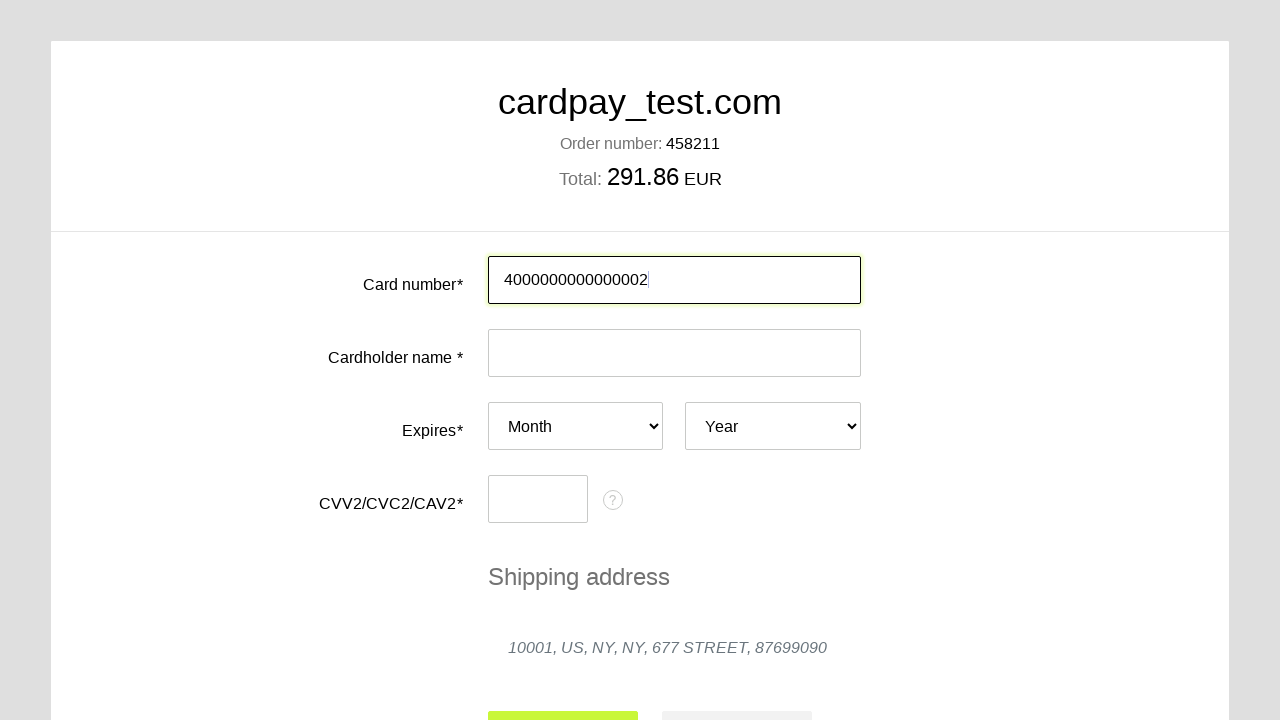

Clicked on cardholder name input field at (674, 353) on #input-card-holder
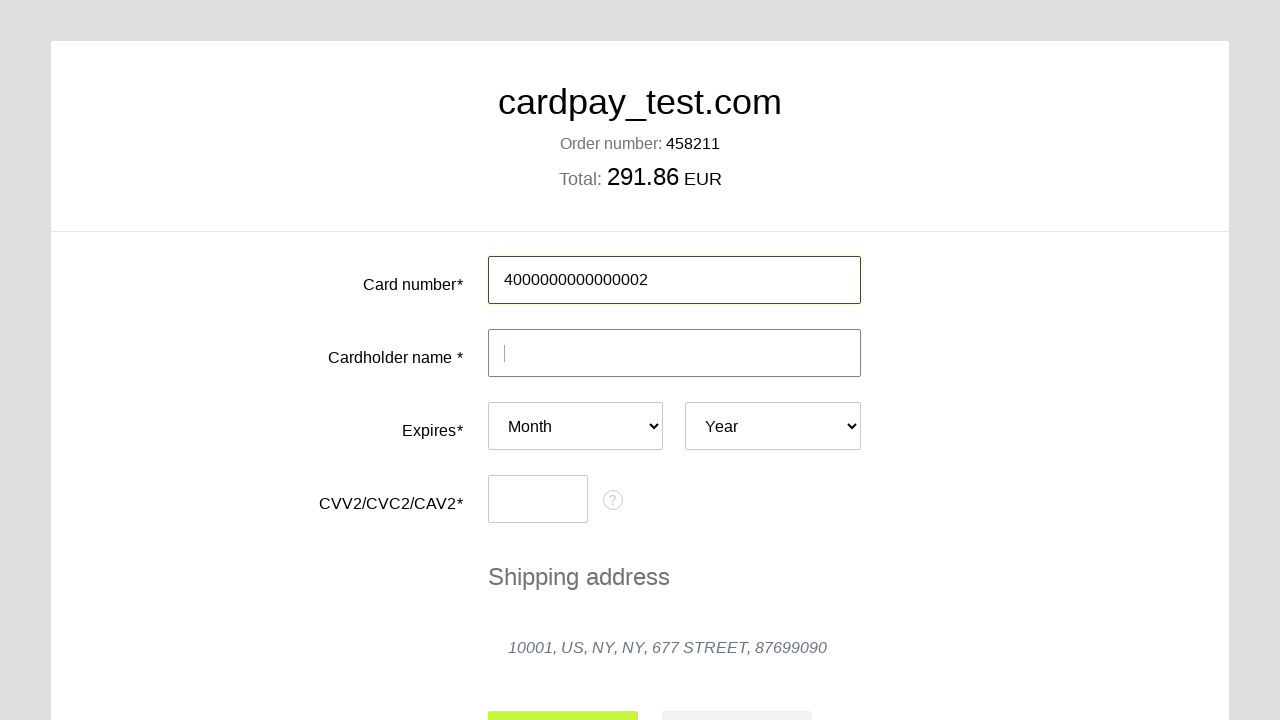

Filled cardholder name field with 'JOHN DOE' on #input-card-holder
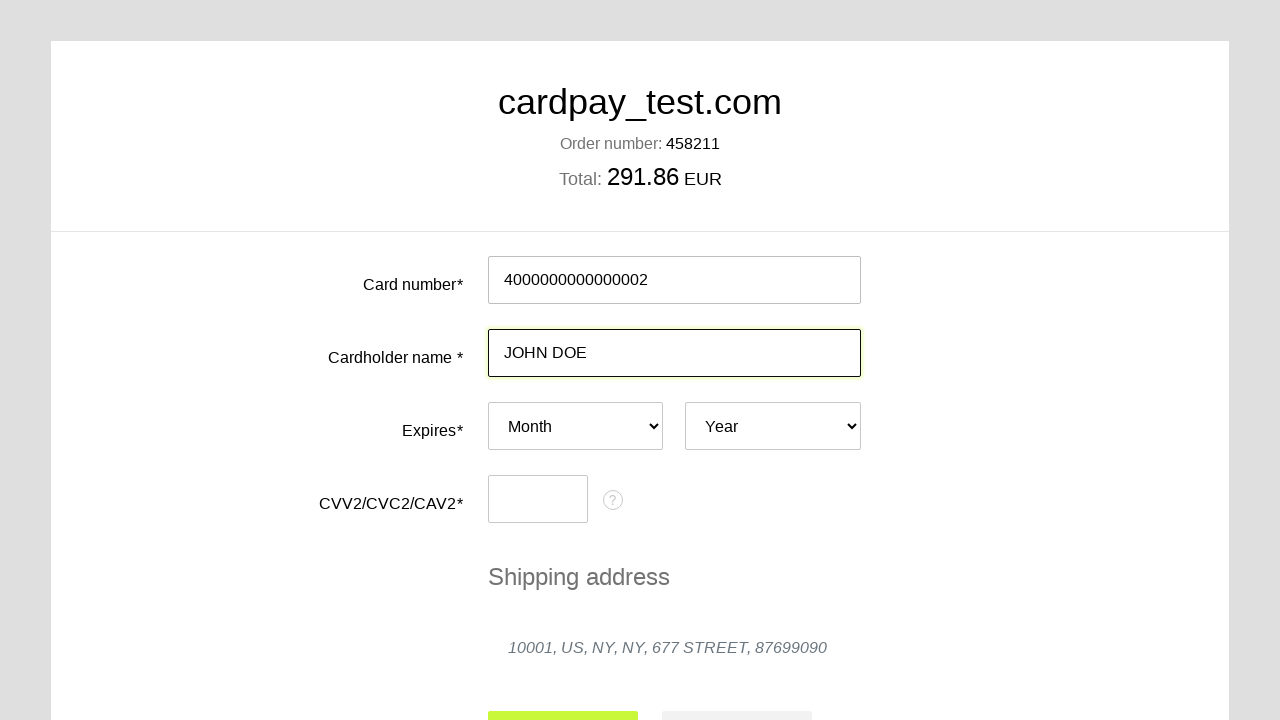

Clicked on expiry month dropdown at (576, 426) on #card-expires-month
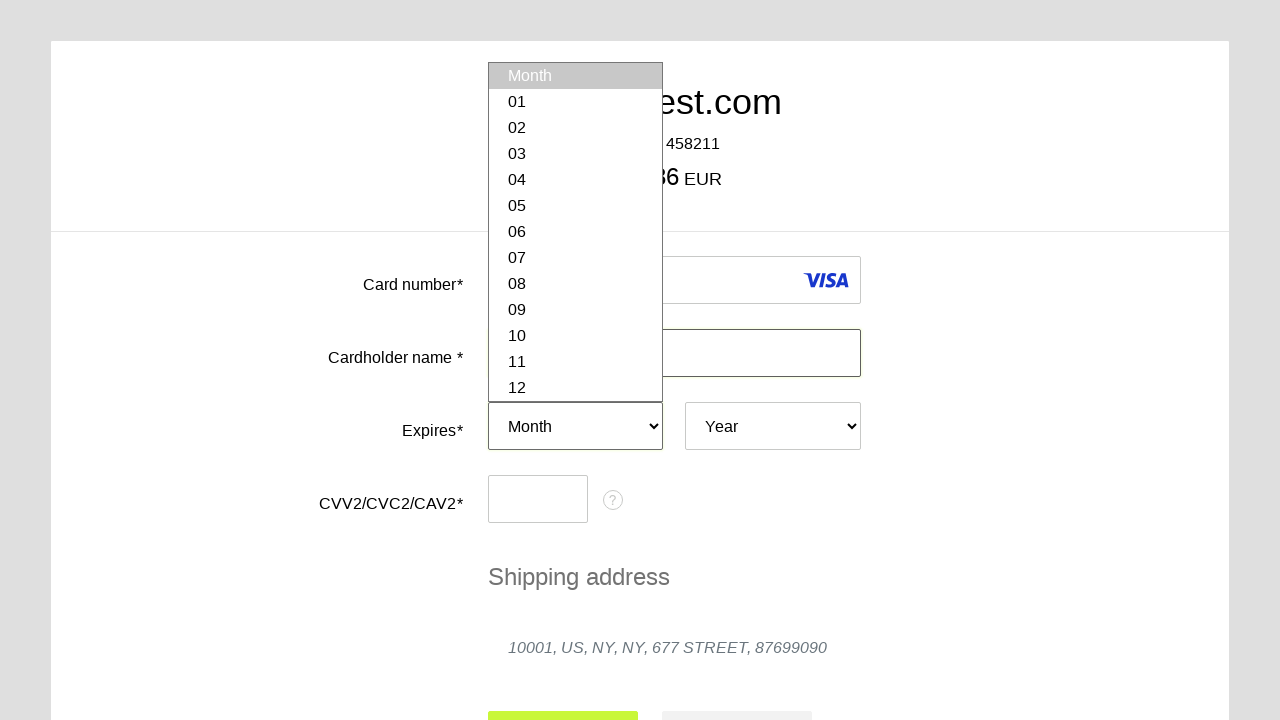

Selected expiry month: February (02) on #card-expires-month
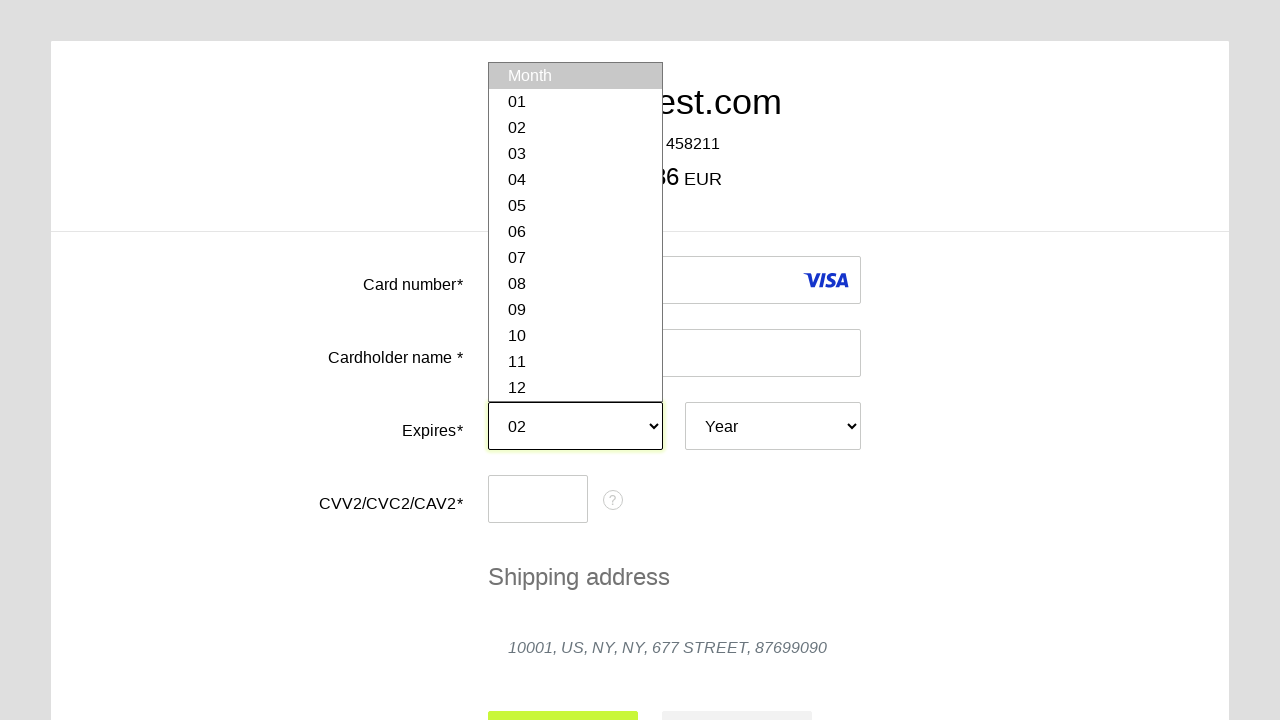

Clicked on expiry year dropdown at (773, 426) on #card-expires-year
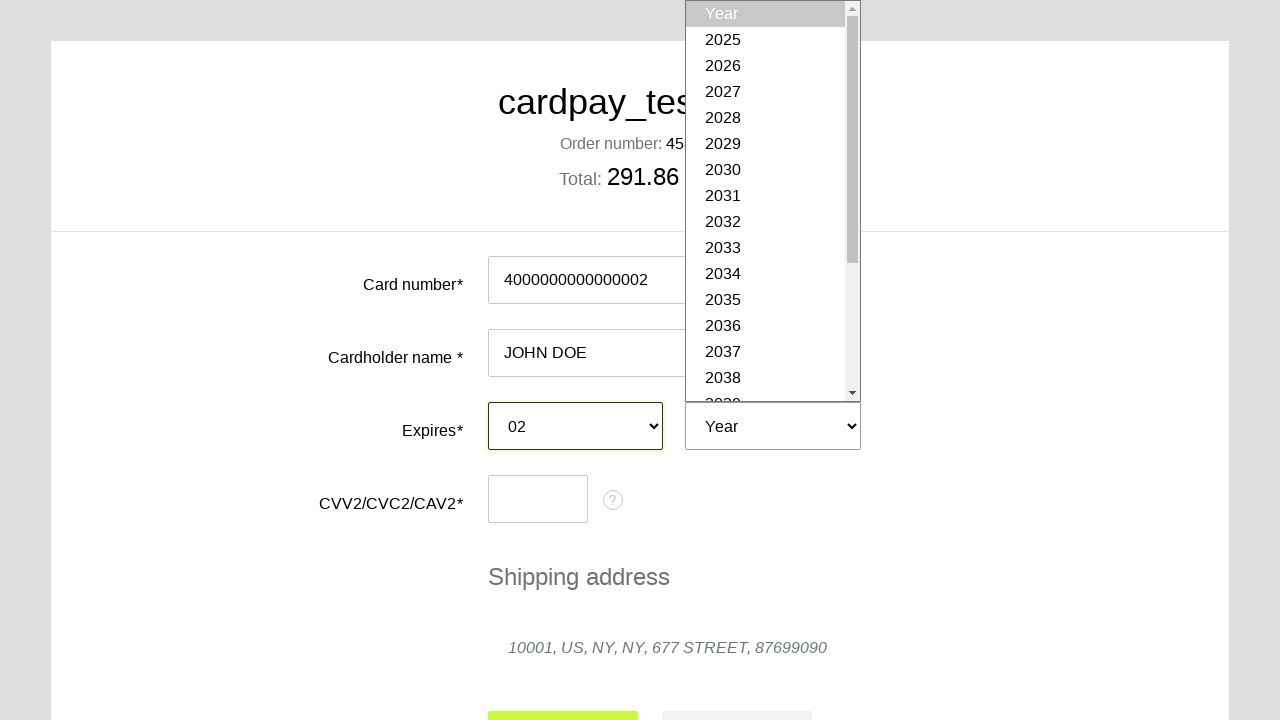

Selected expiry year: 2030 on #card-expires-year
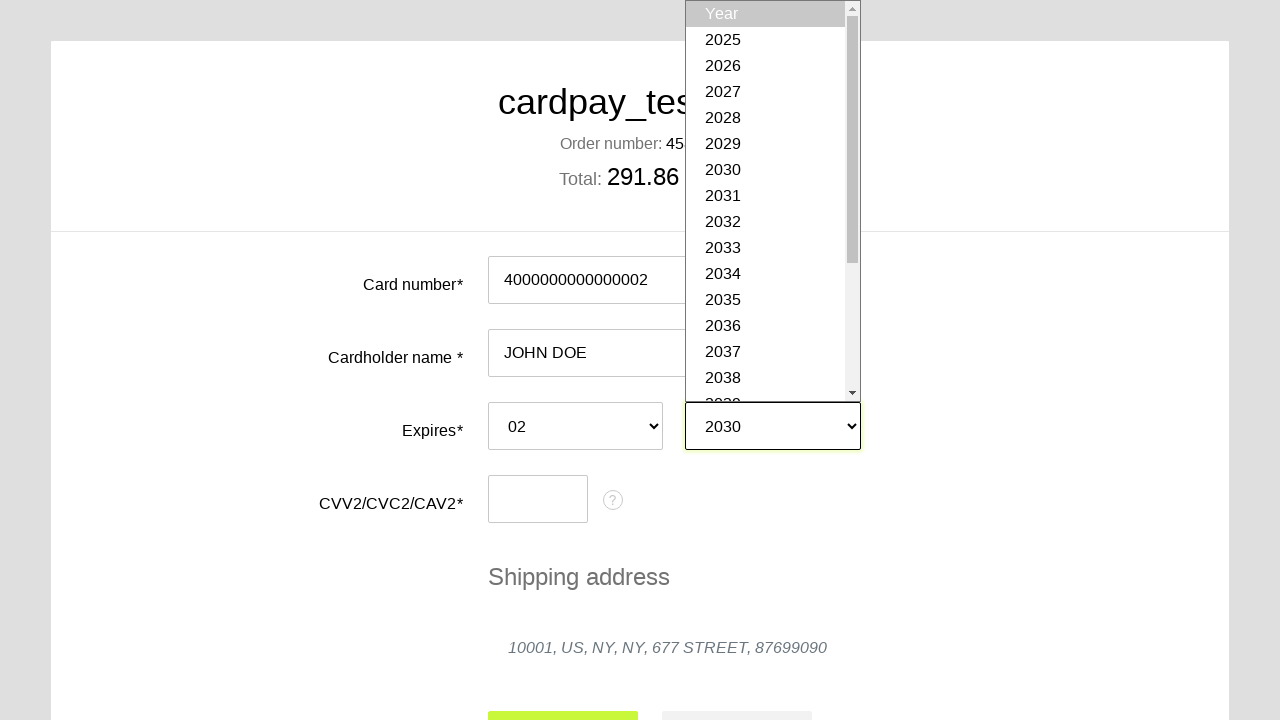

Clicked on CVC input field at (538, 499) on #input-card-cvc
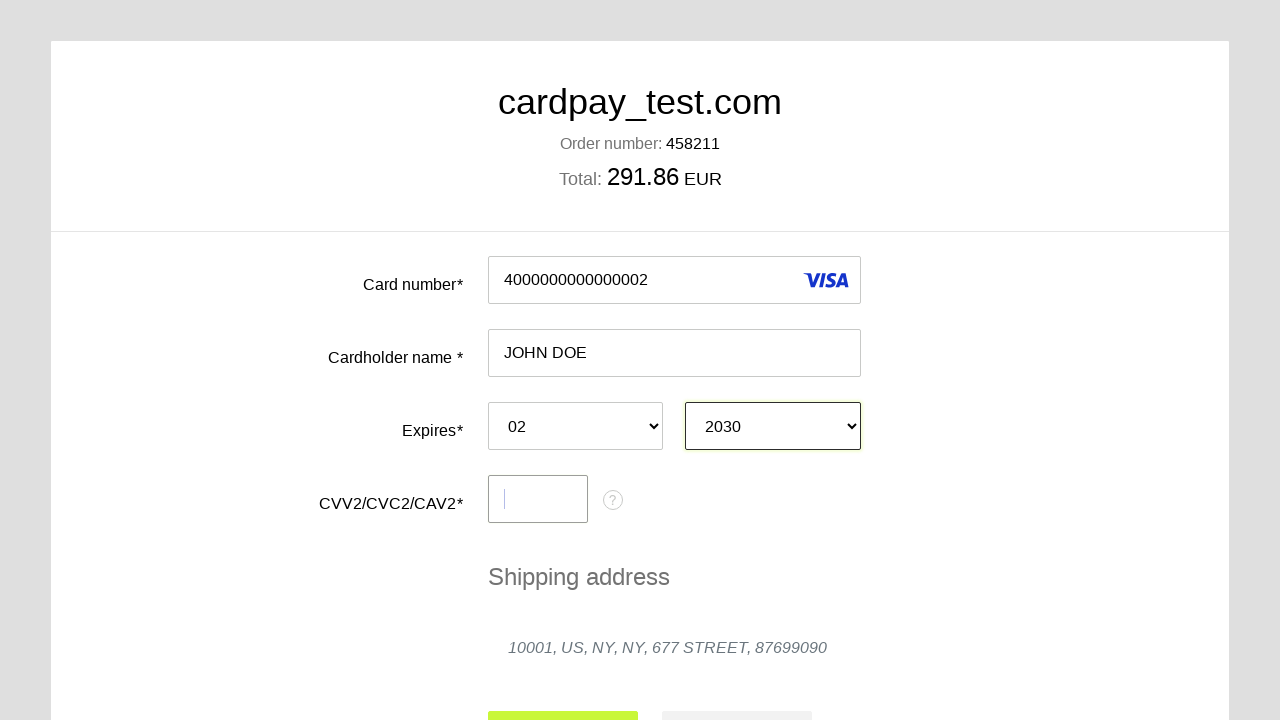

Filled CVC field with invalid single digit '1' on #input-card-cvc
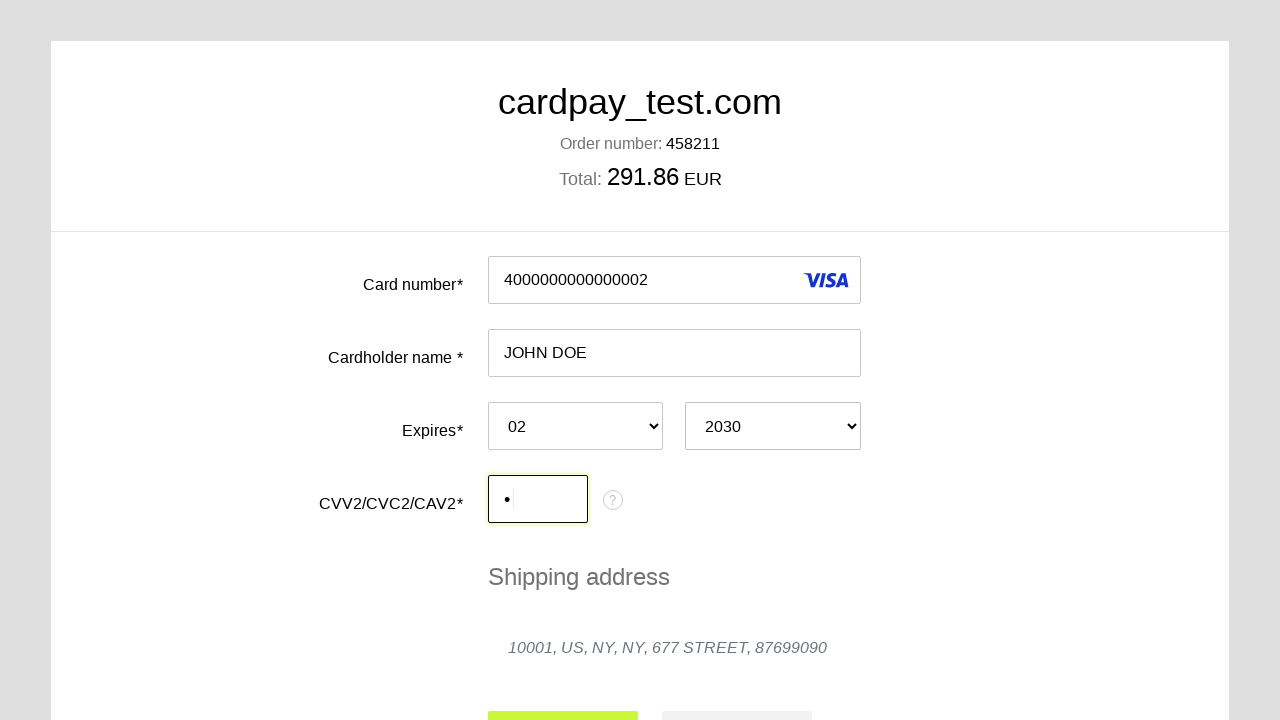

Clicked submit button to submit payment form at (563, 696) on #action-submit
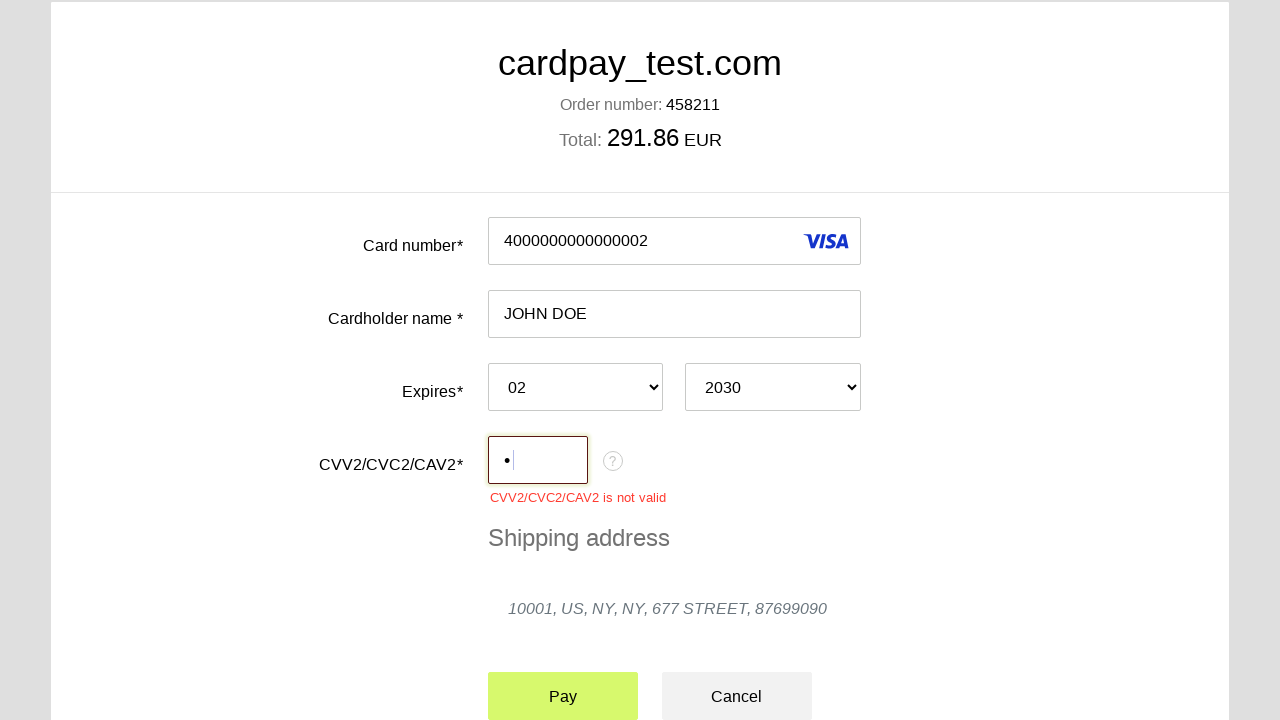

CVC error message appeared on form
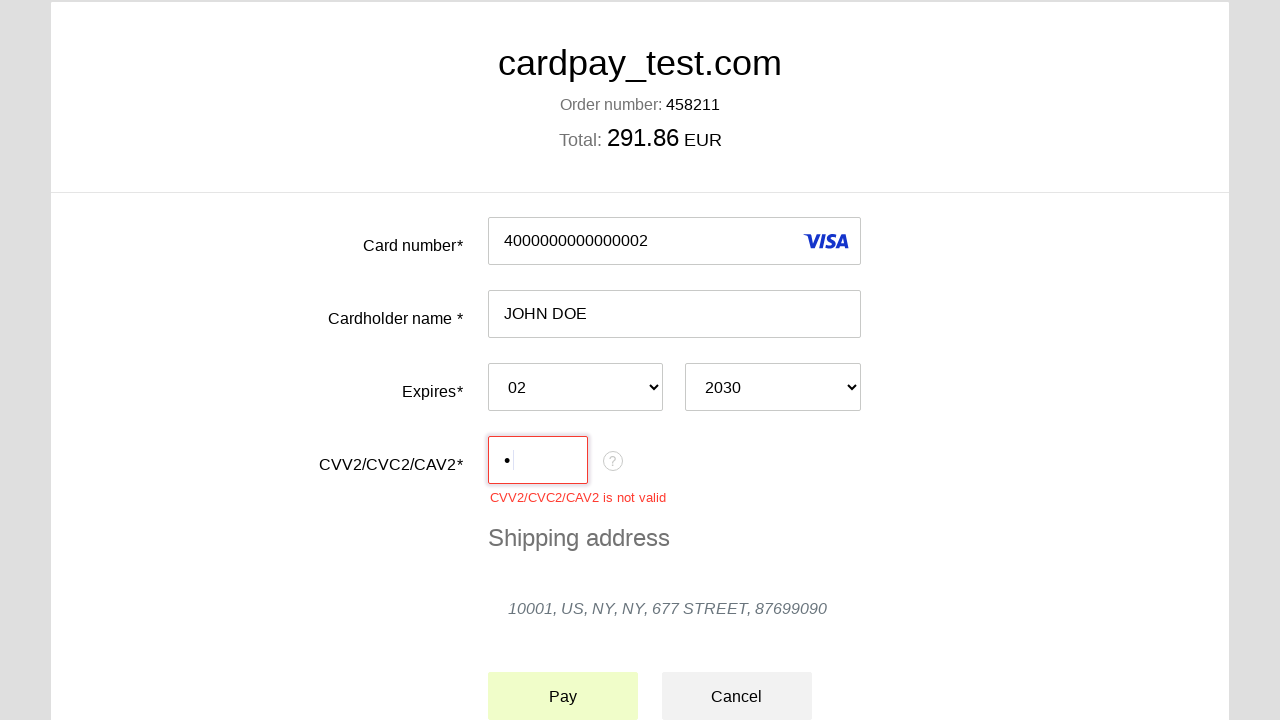

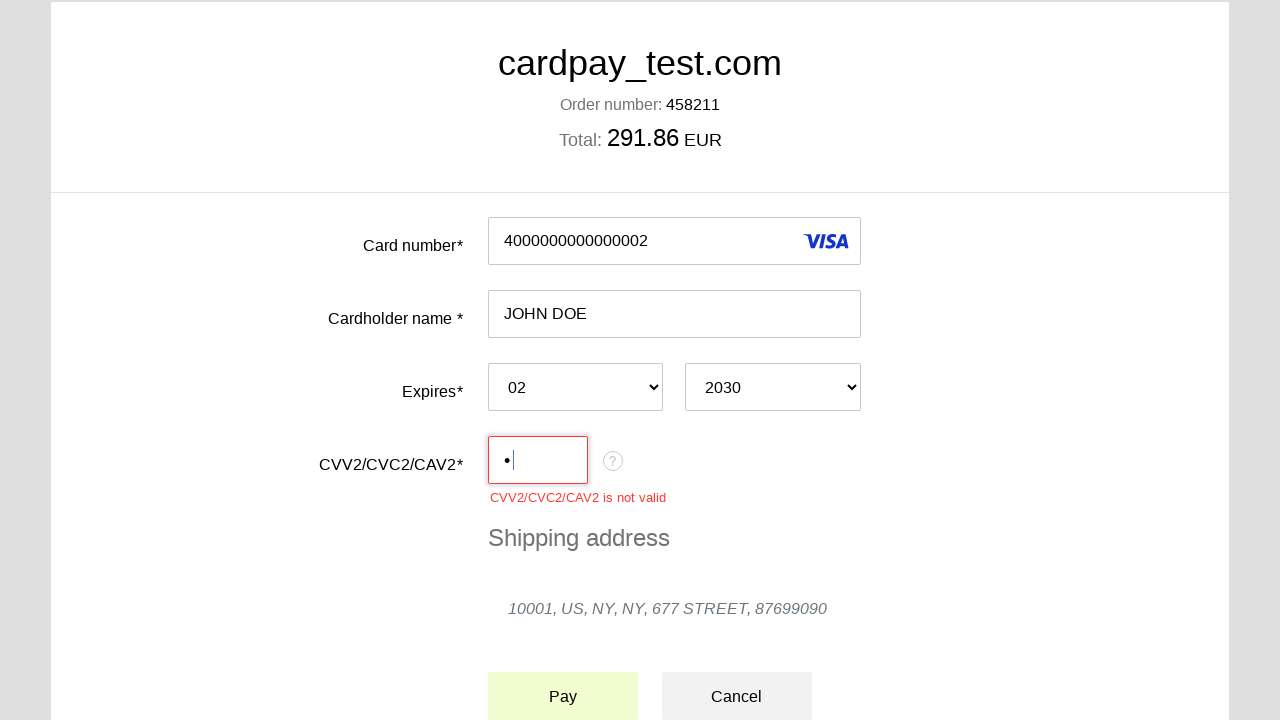